Tests adding an element on Herokuapp by clicking a button and verifying the element appears

Starting URL: https://the-internet.herokuapp.com/

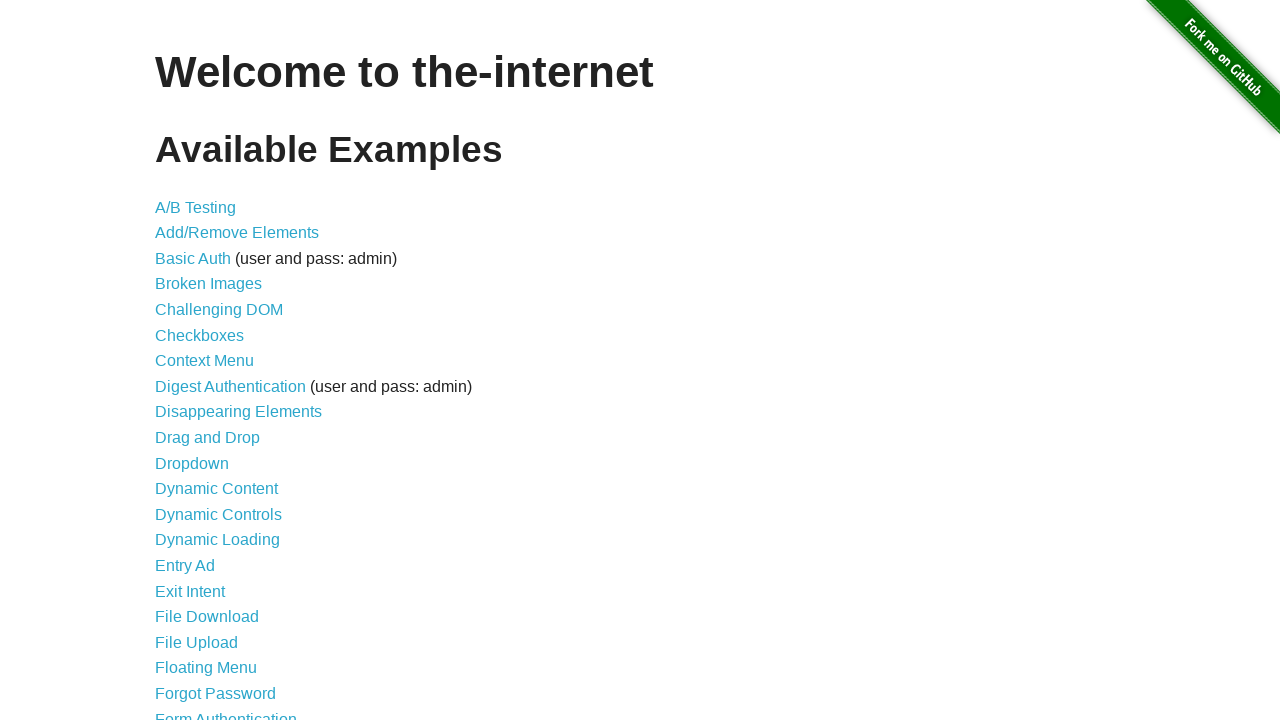

Clicked on Add/Remove Elements link at (237, 233) on a[href='/add_remove_elements/']
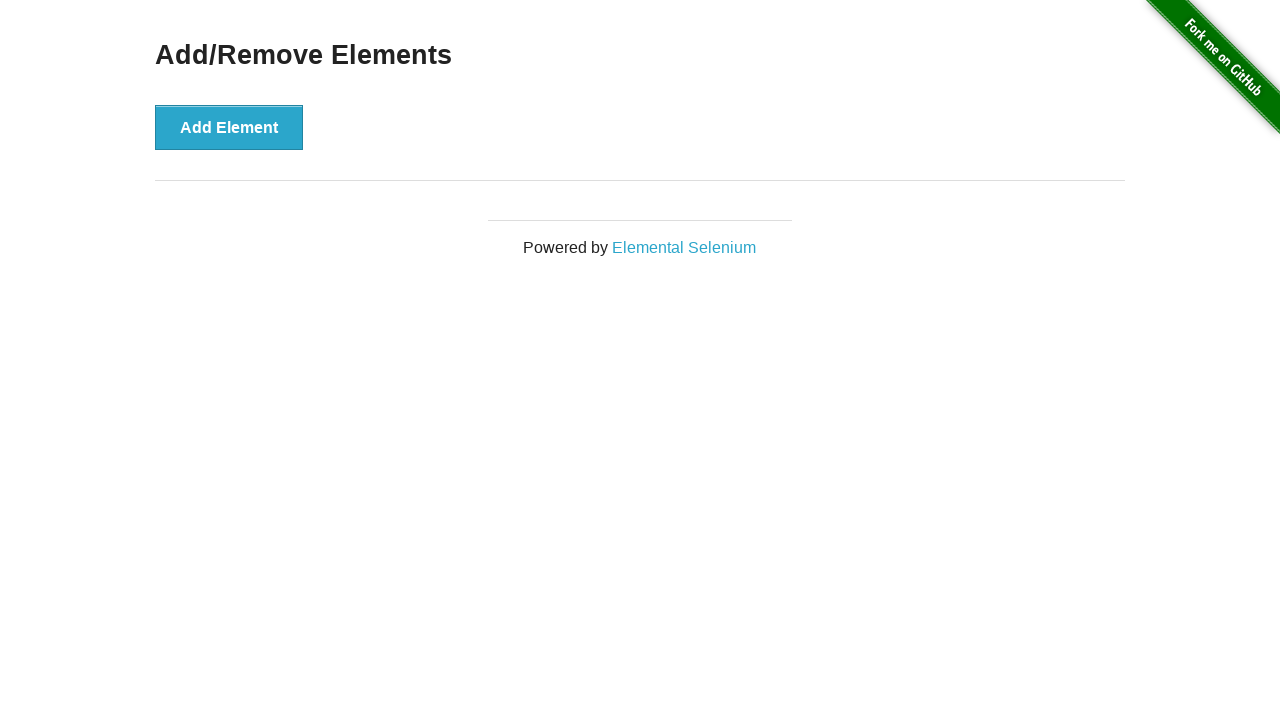

Clicked Add Element button at (229, 127) on button[onclick='addElement()']
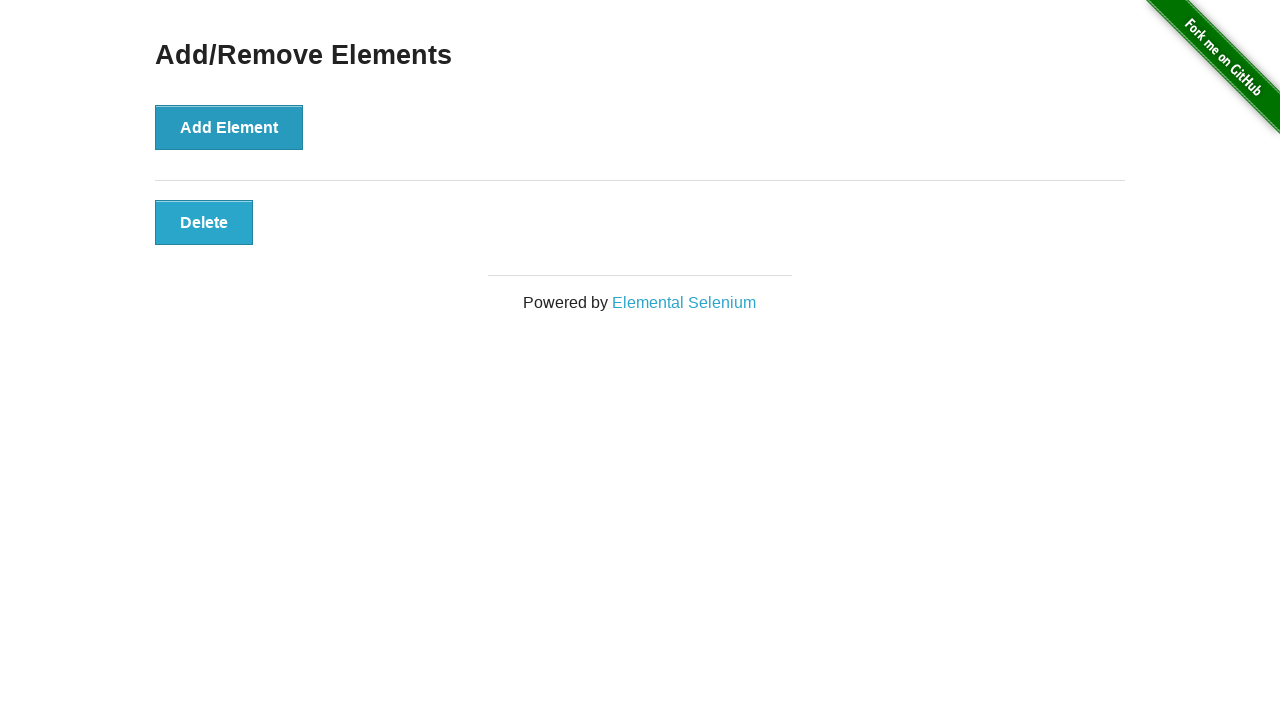

Verified that the newly added element is displayed
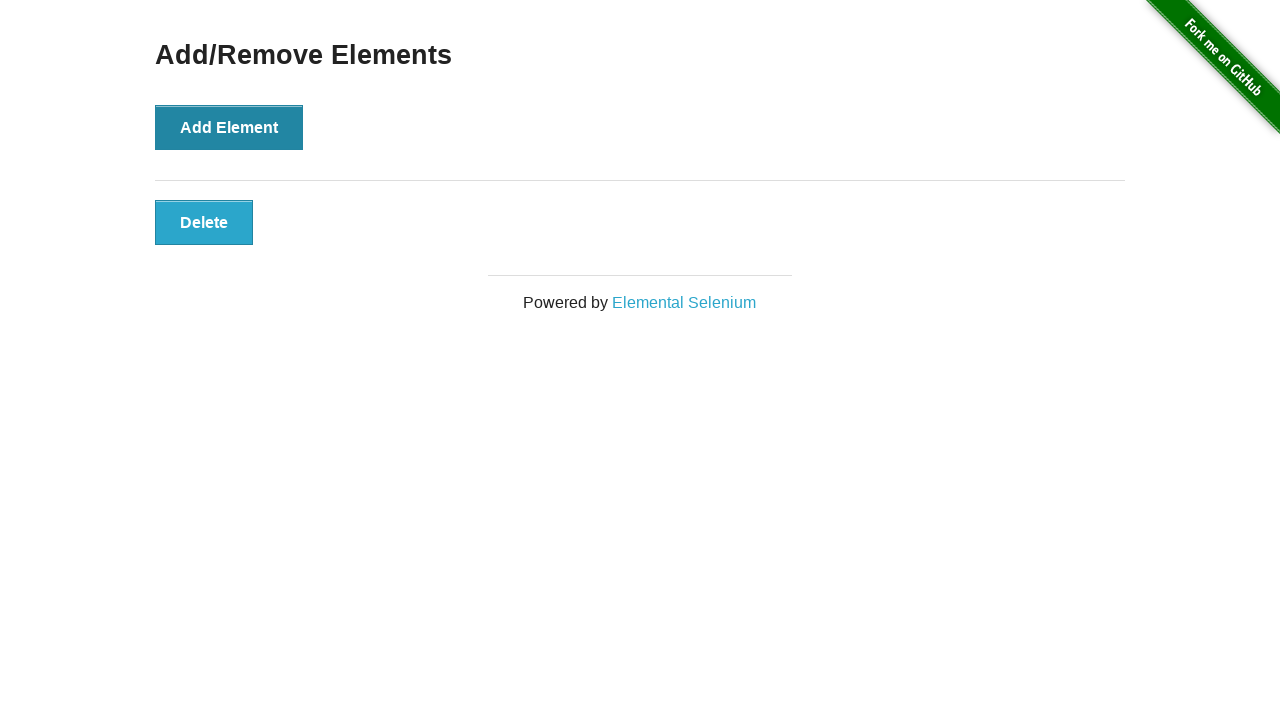

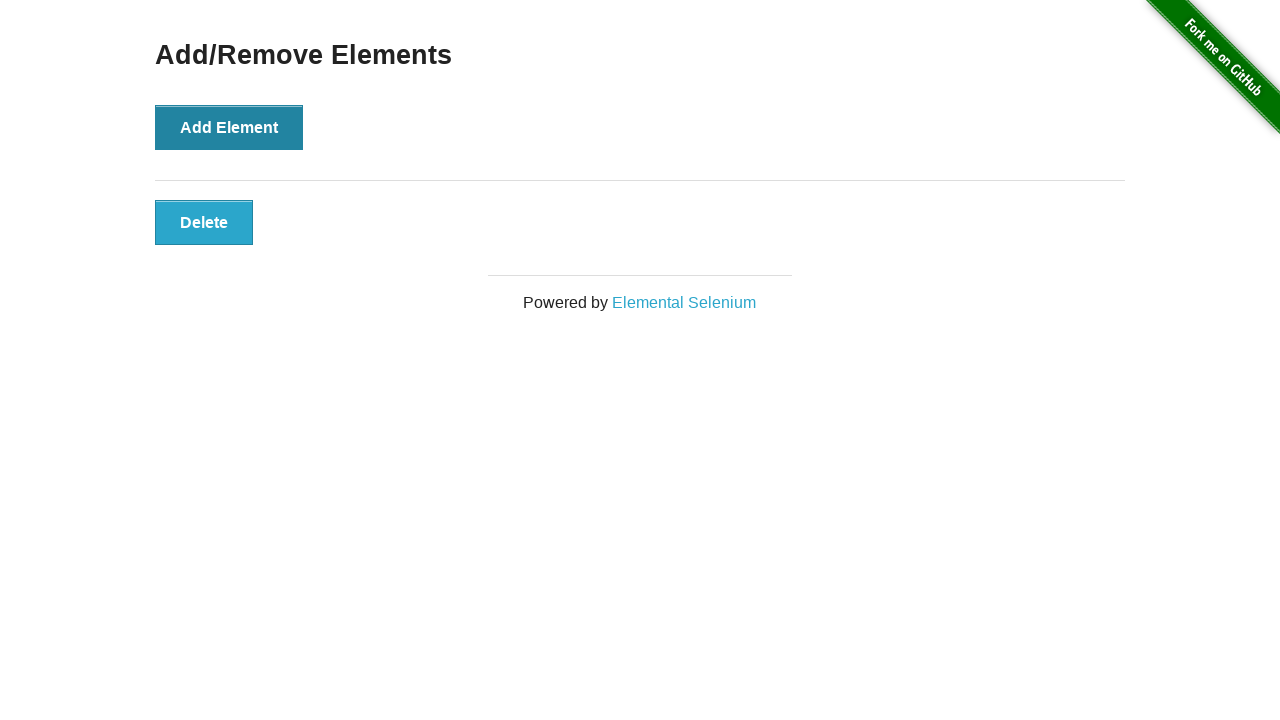